Tests the dropdown button by clicking it and selecting both dropdown links

Starting URL: https://formy-project.herokuapp.com/buttons

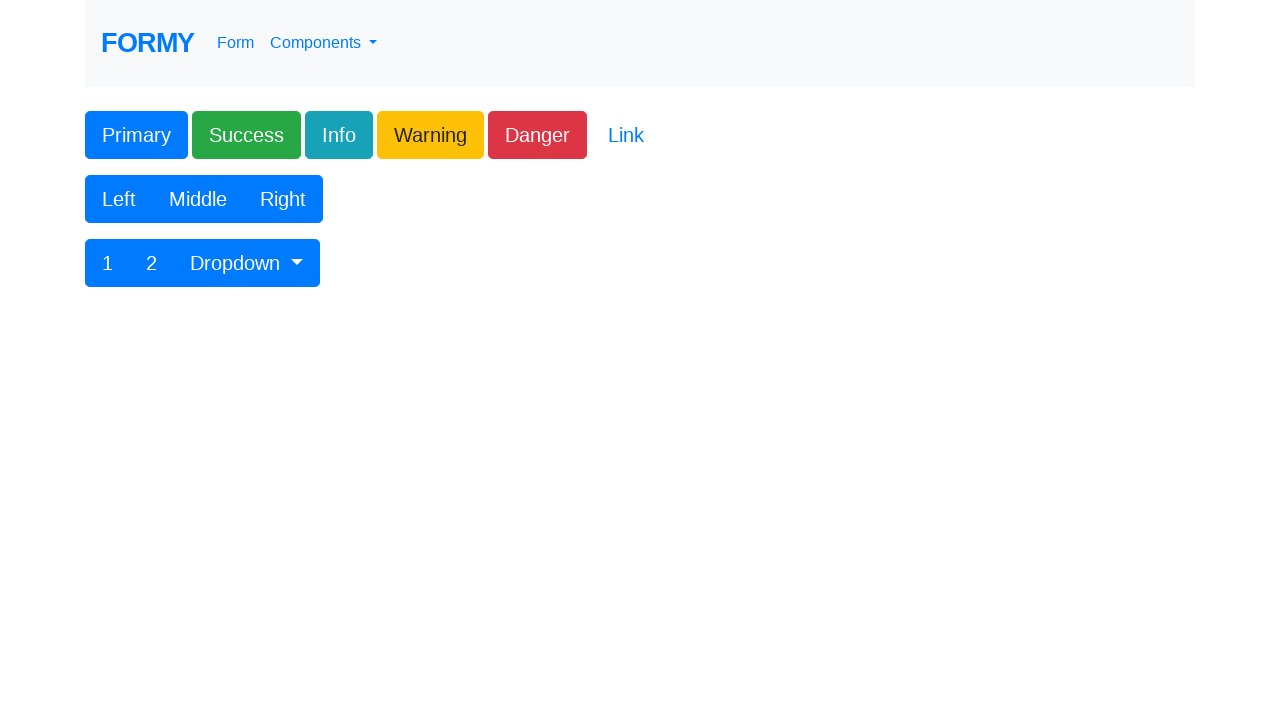

Clicked dropdown button to open menu at (247, 263) on #btnGroupDrop1
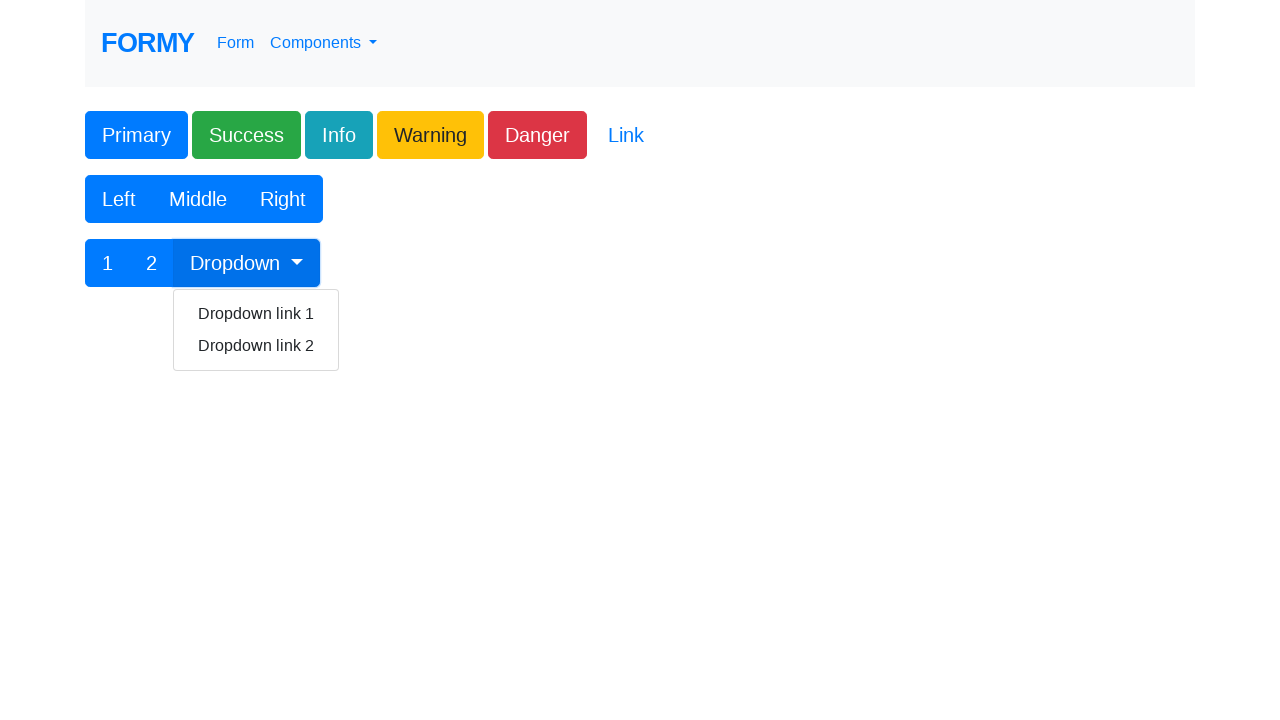

Clicked first dropdown link at (256, 314) on text=Dropdown link 1
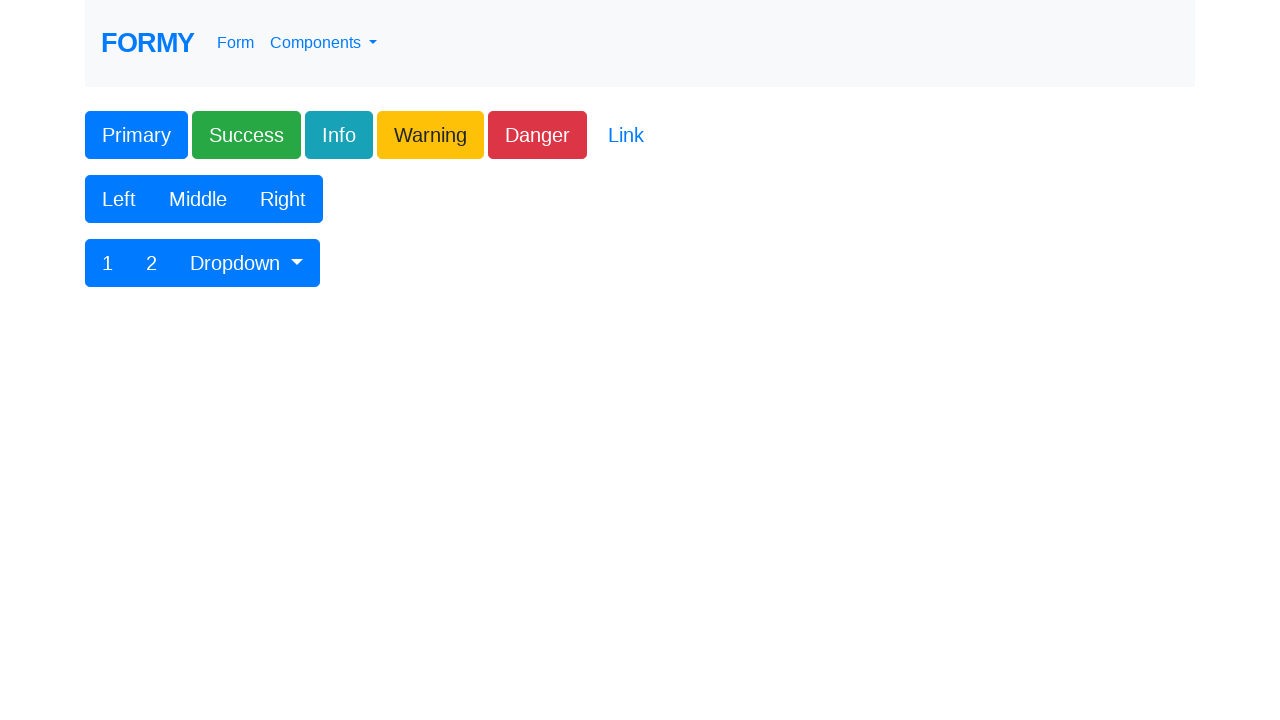

Clicked dropdown button again to open menu at (247, 263) on #btnGroupDrop1
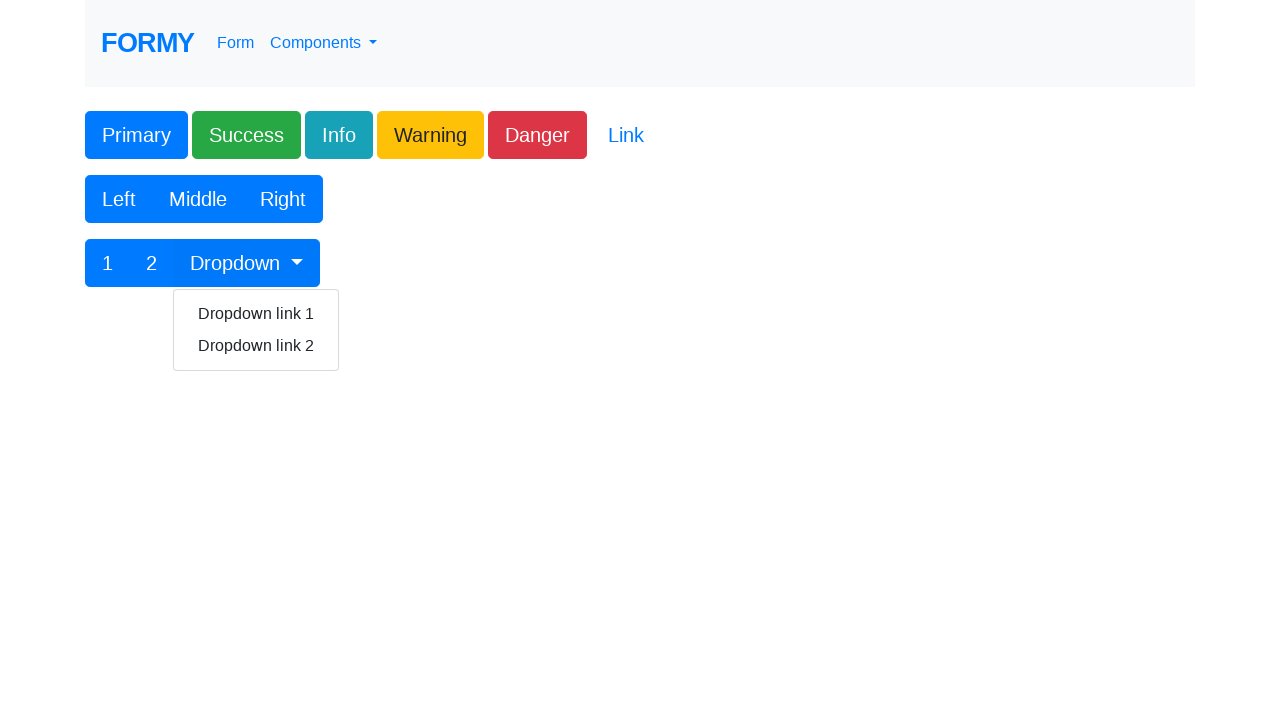

Clicked second dropdown link at (256, 346) on text=Dropdown link 2
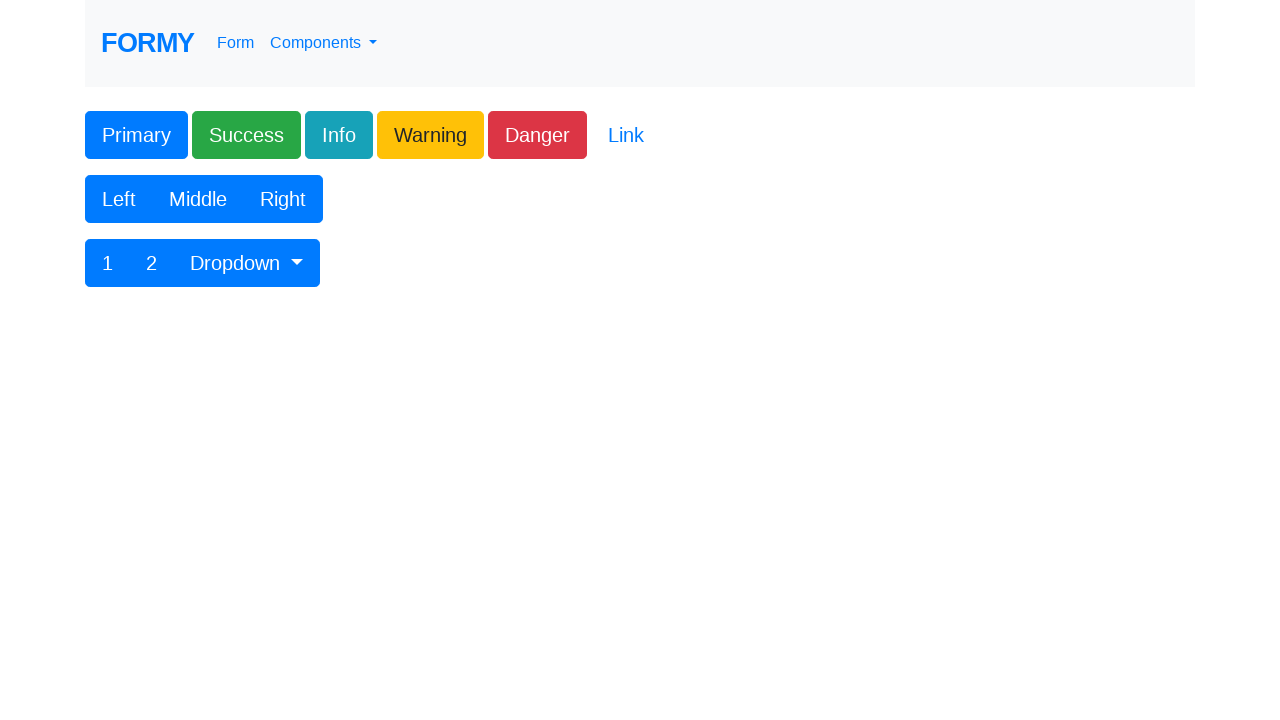

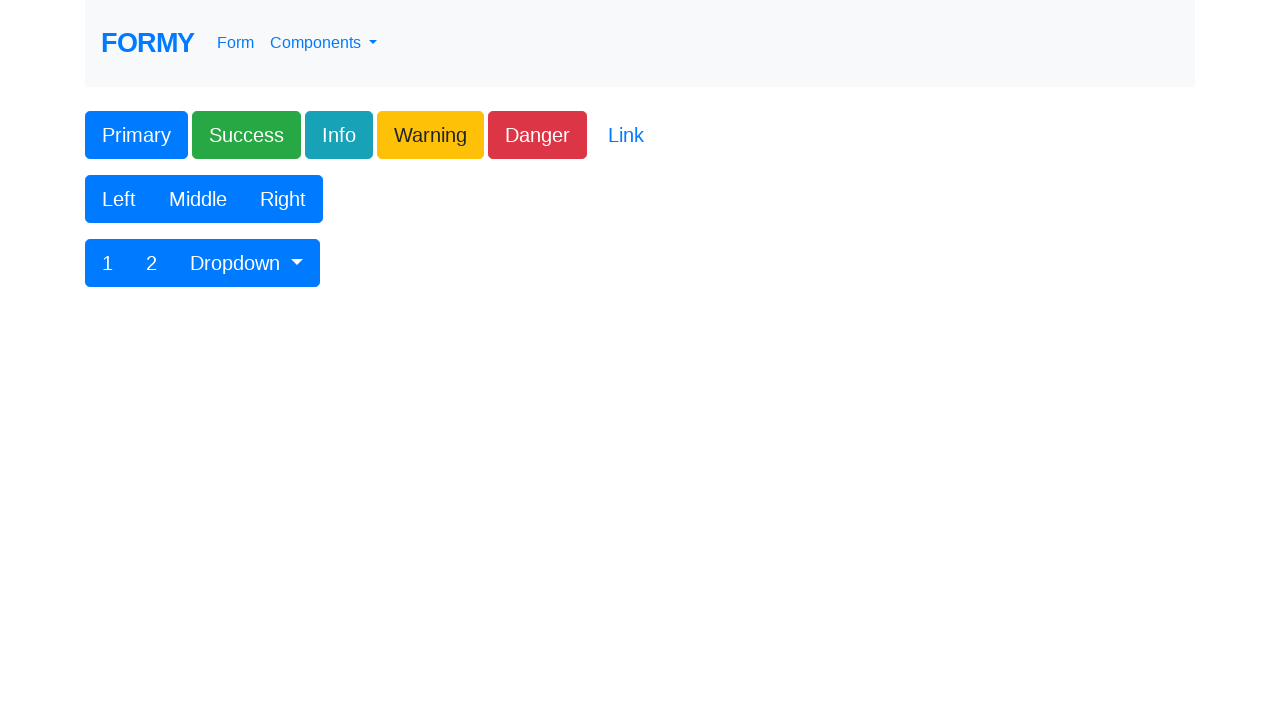